Tests datepicker functionality by entering a date via text input, clearing it, and then selecting a date by clicking on the calendar widget

Starting URL: https://formy-project.herokuapp.com/datepicker

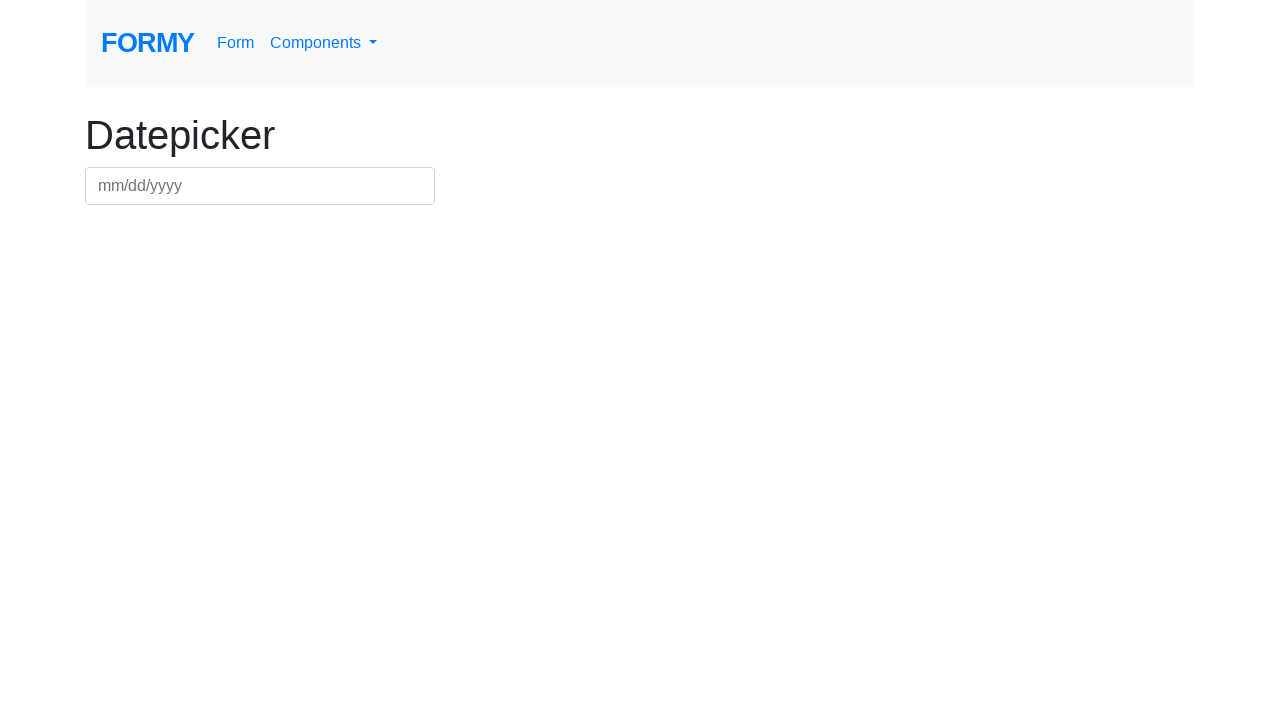

Filled datepicker field with date '09/19/1981' via text input on #datepicker
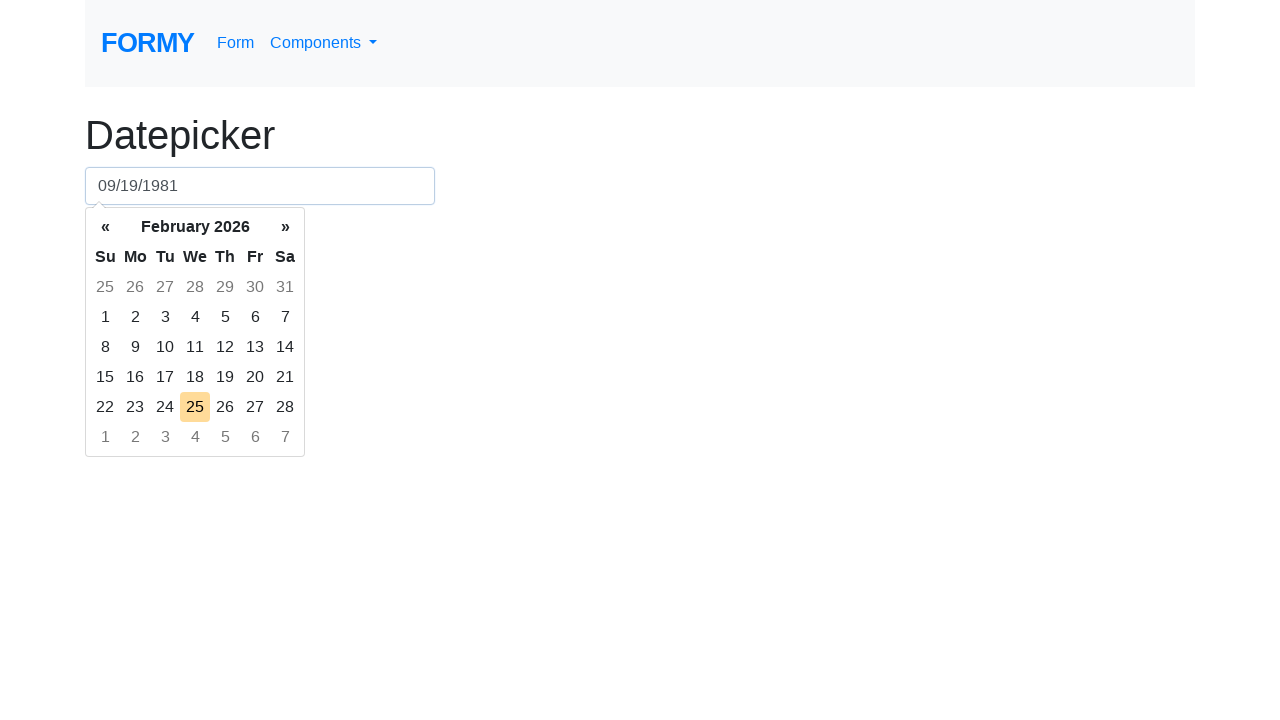

Pressed Enter to submit the date on #datepicker
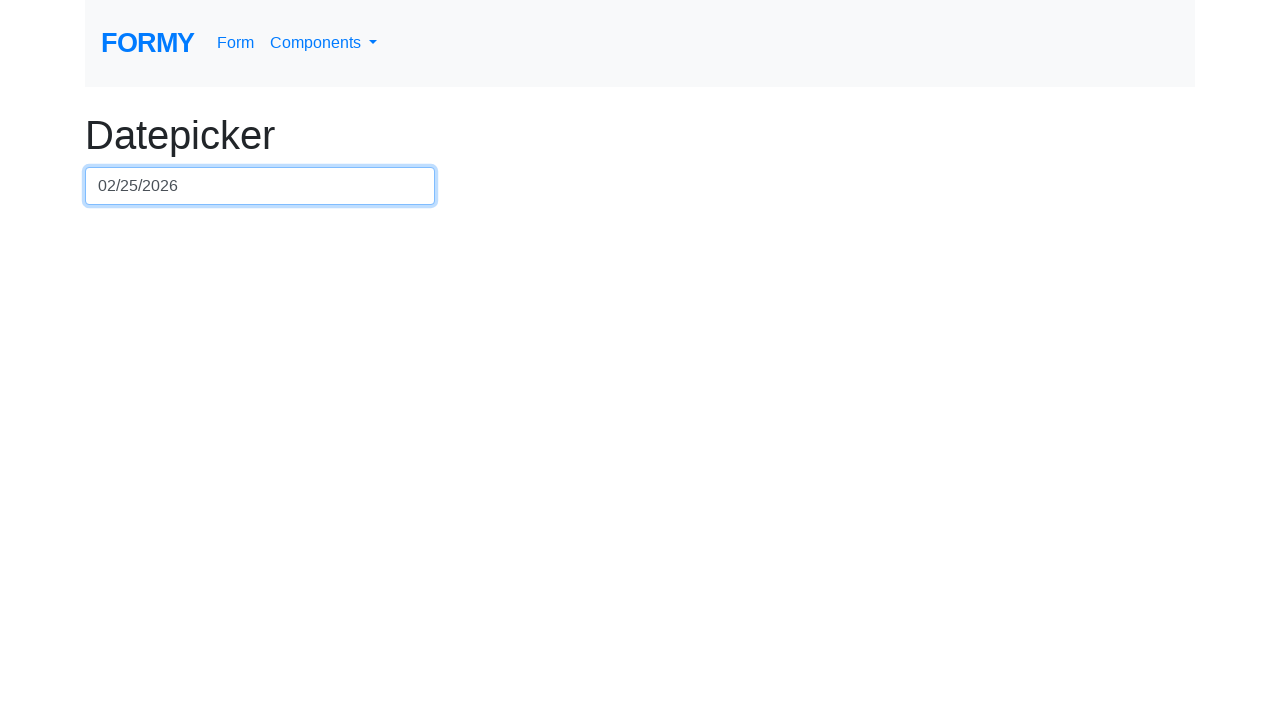

Waited 1500ms for date to be processed
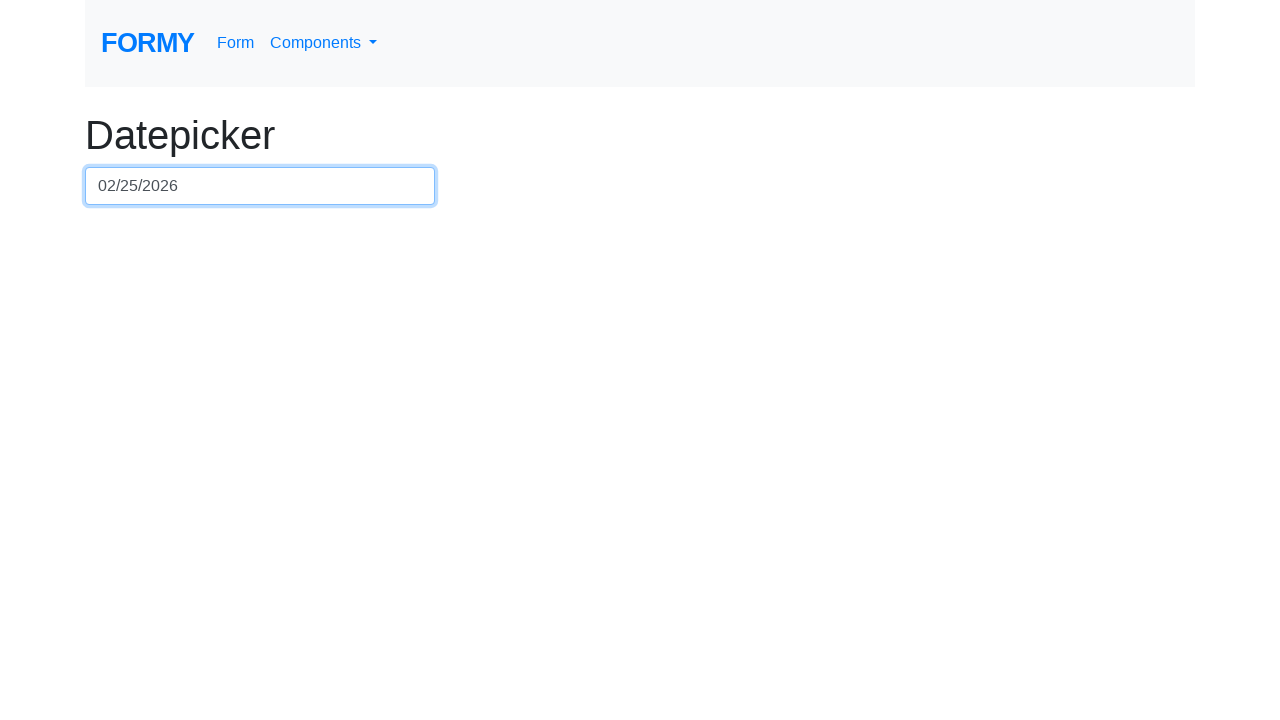

Cleared the datepicker field on #datepicker
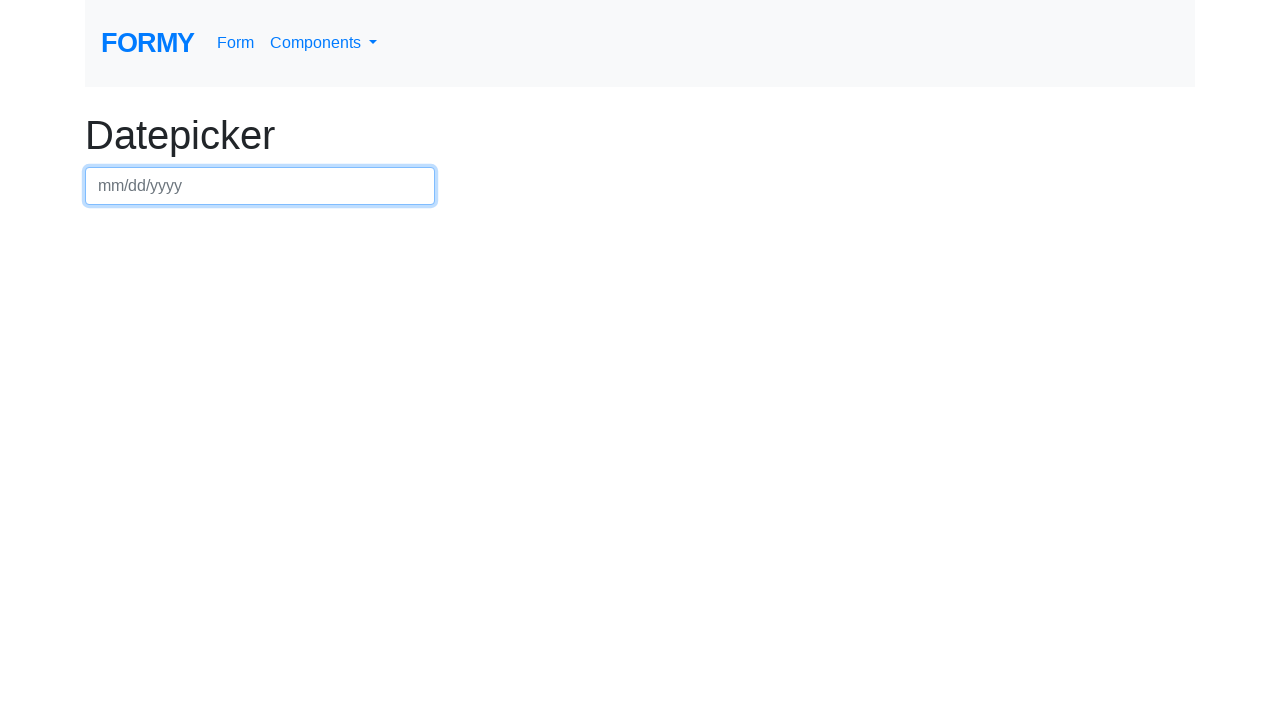

Reloaded the page
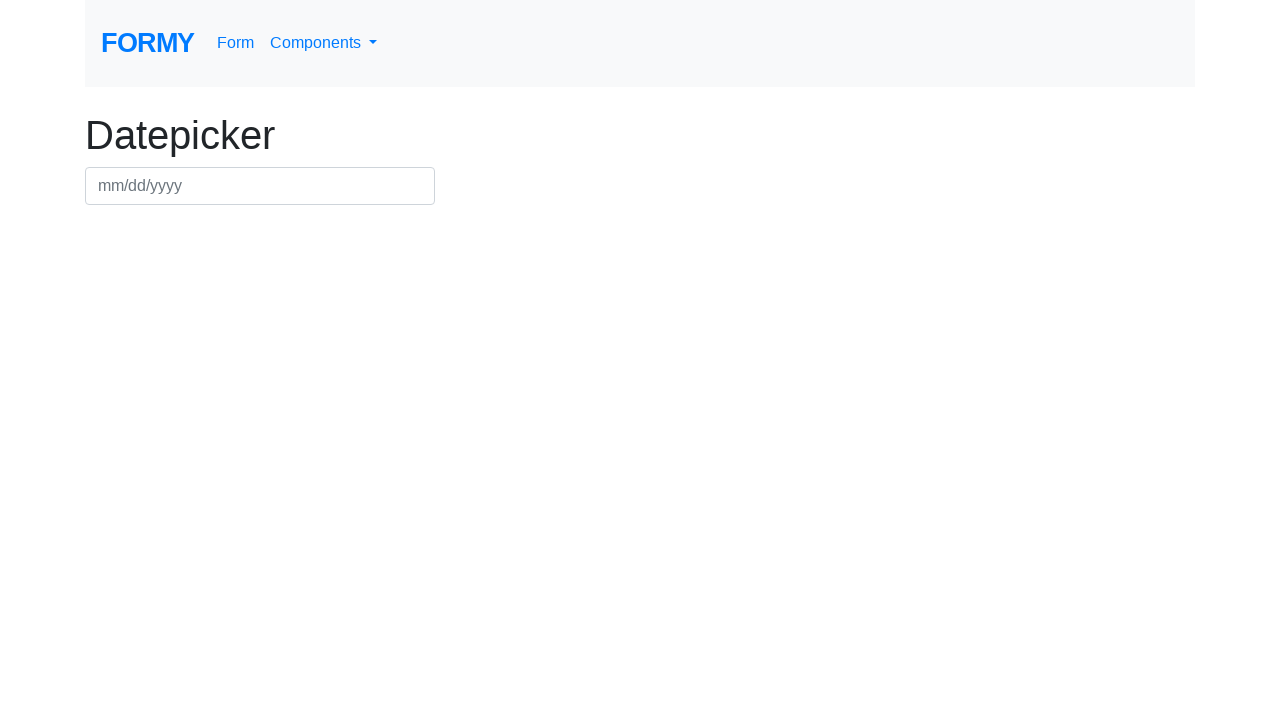

Clicked on datepicker to open calendar widget at (260, 186) on #datepicker
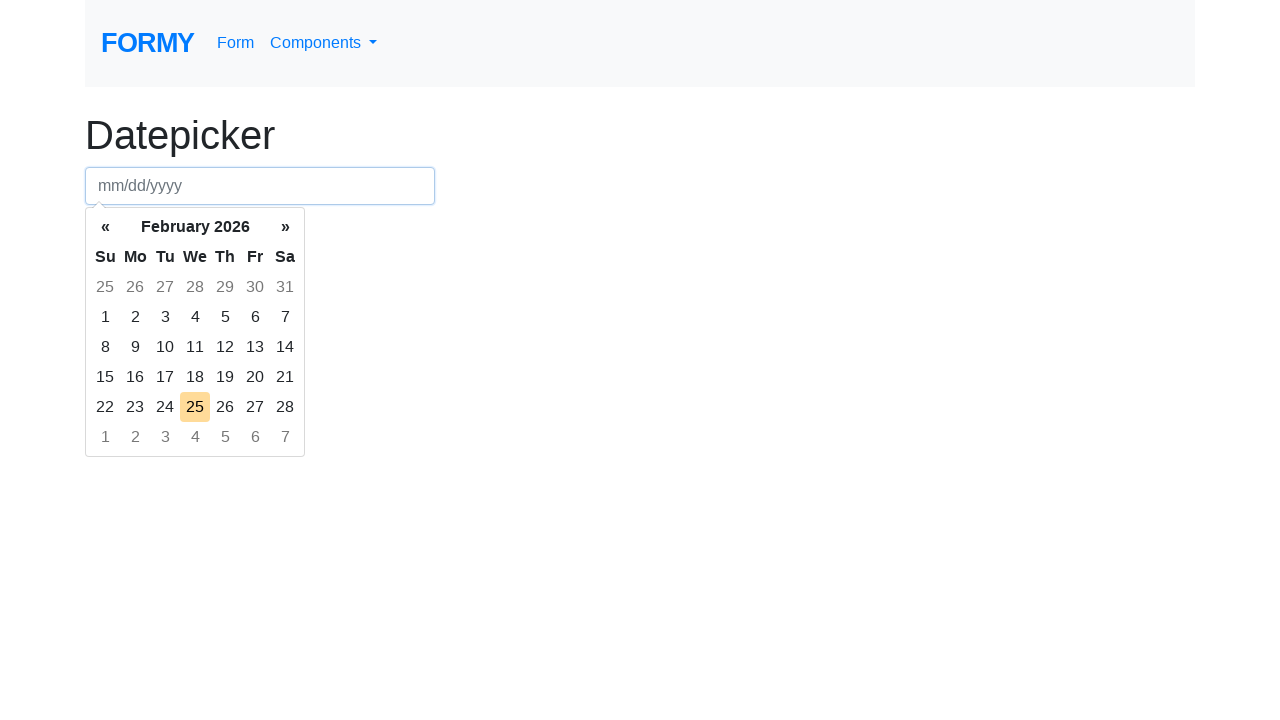

Clicked on a specific date in the calendar at (165, 347) on xpath=/html/body/div[2]/div[1]/table/tbody/tr[3]/td[3]
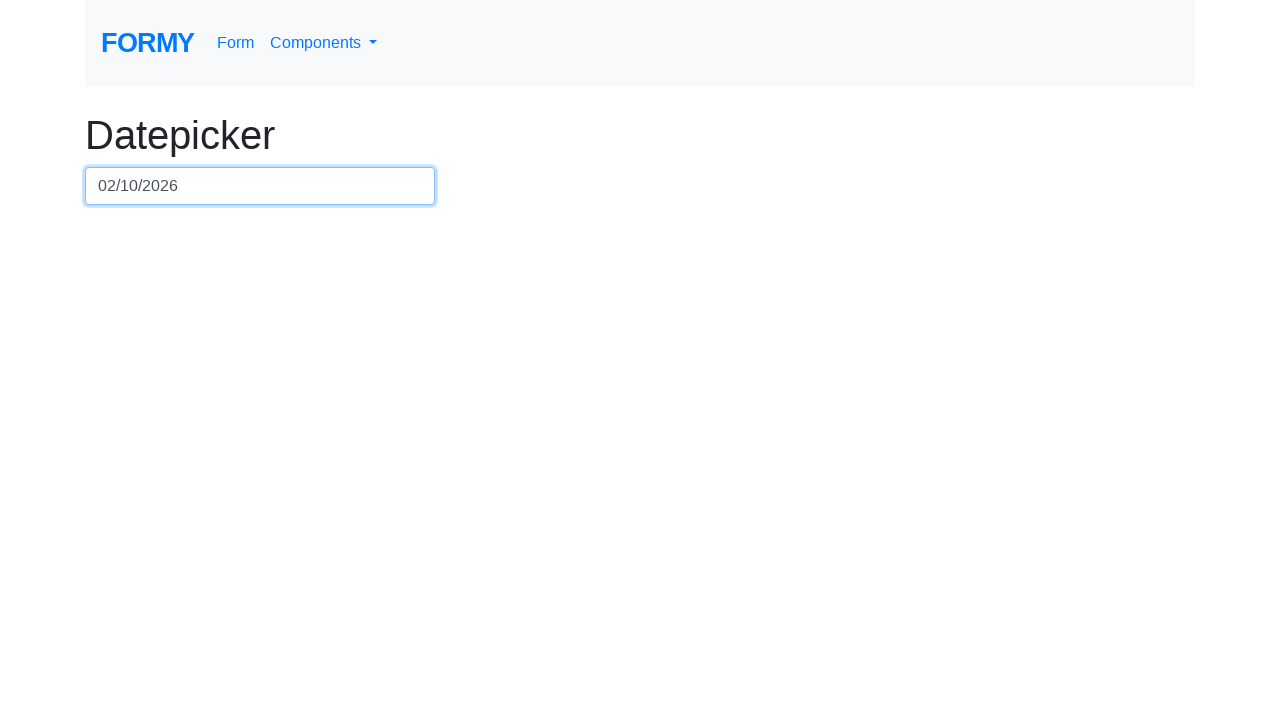

Waited 3000ms to see the result
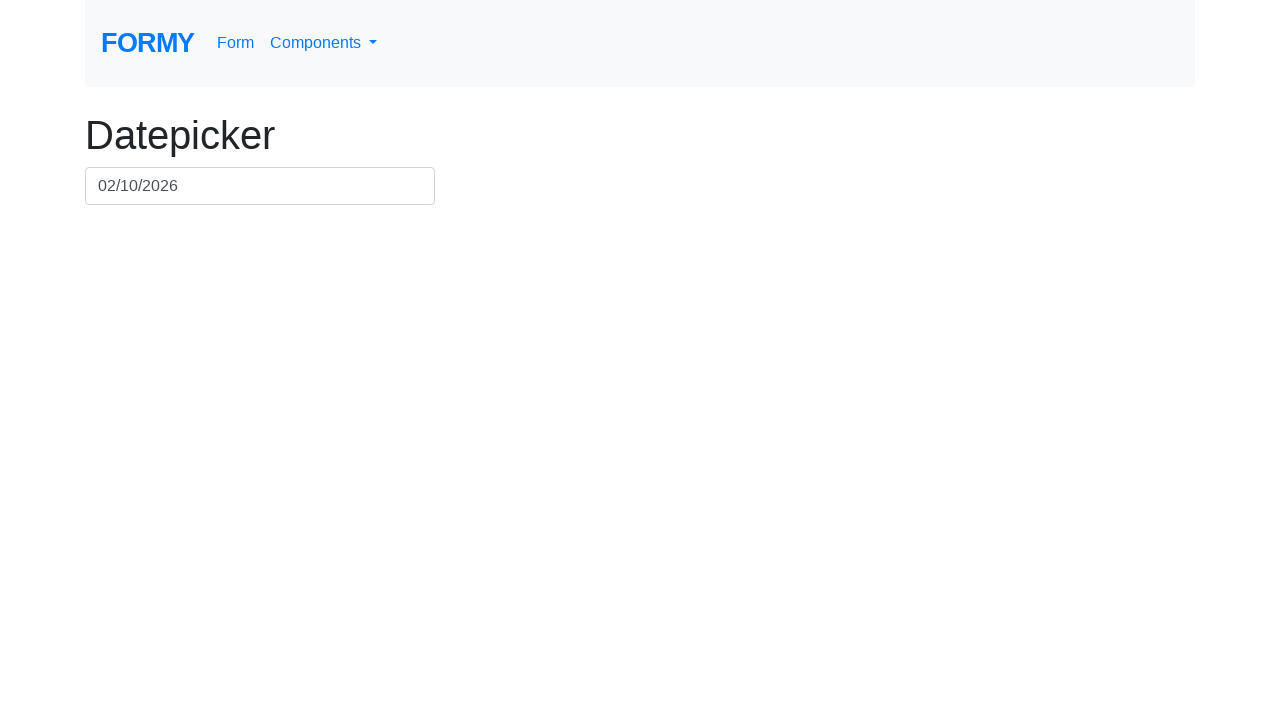

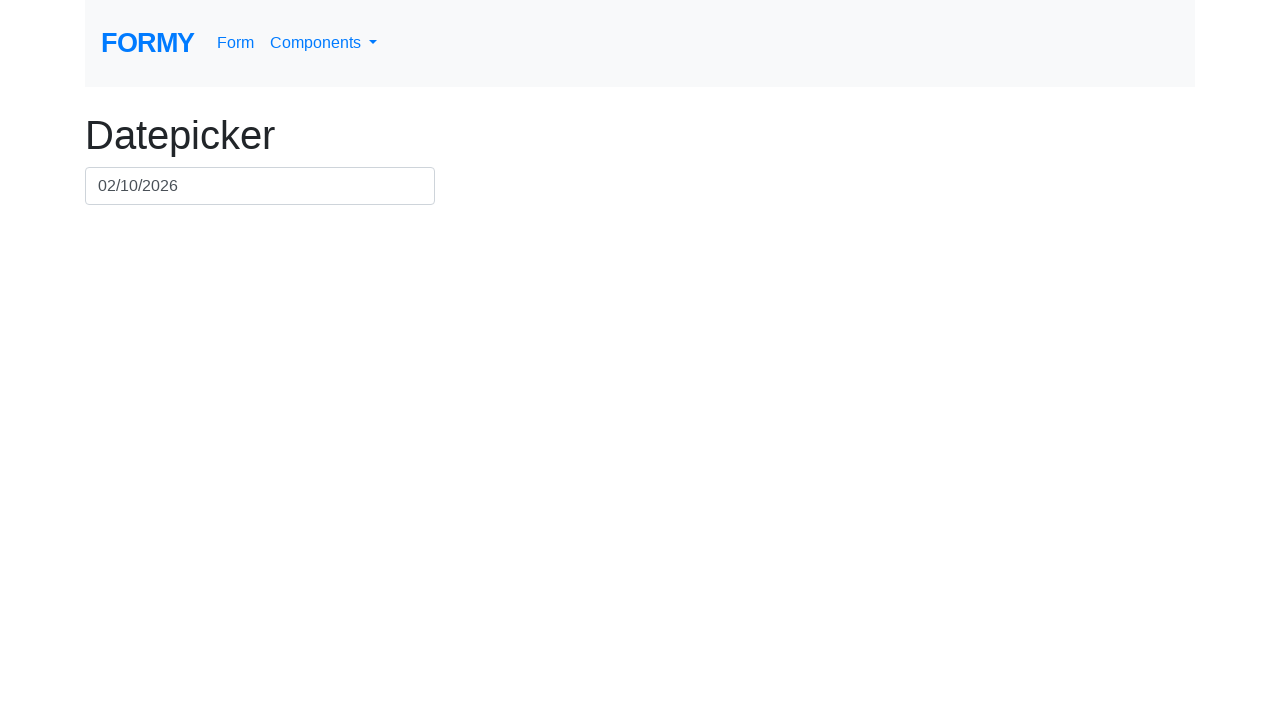